Tests drag and drop by offset - dragging source element to target element's coordinates

Starting URL: https://crossbrowsertesting.github.io/drag-and-drop

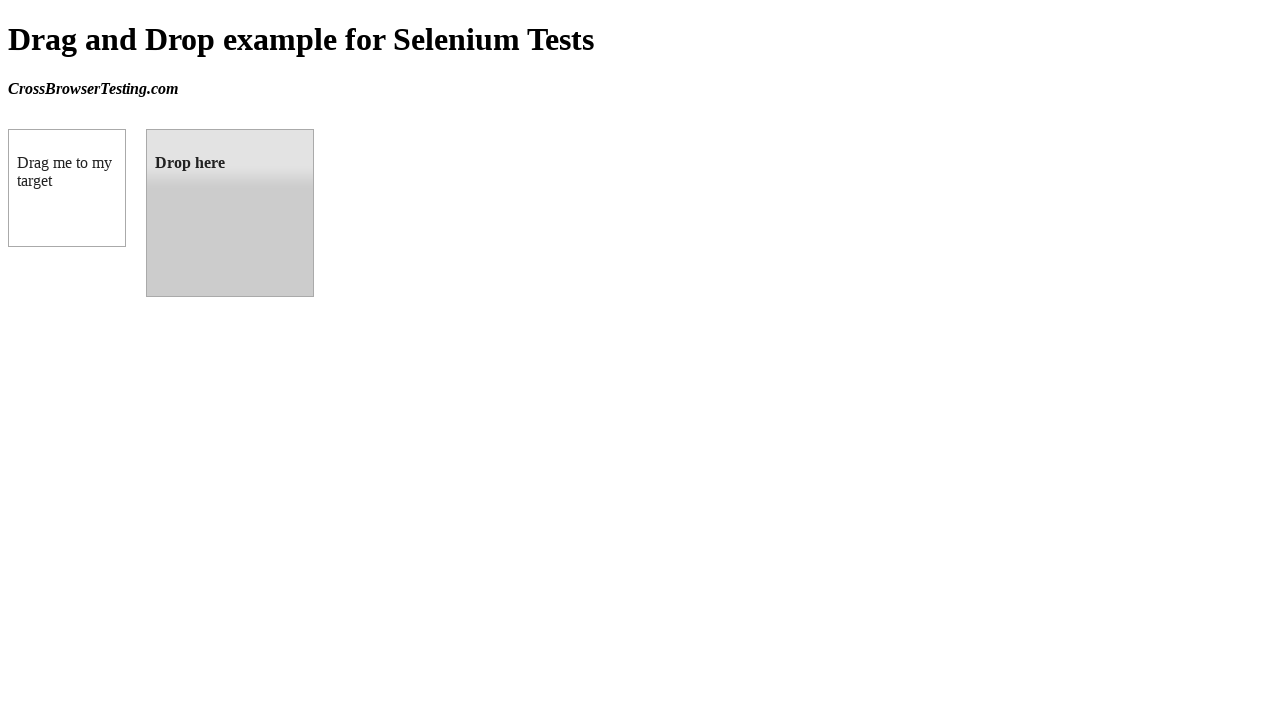

Waited for draggable element to load
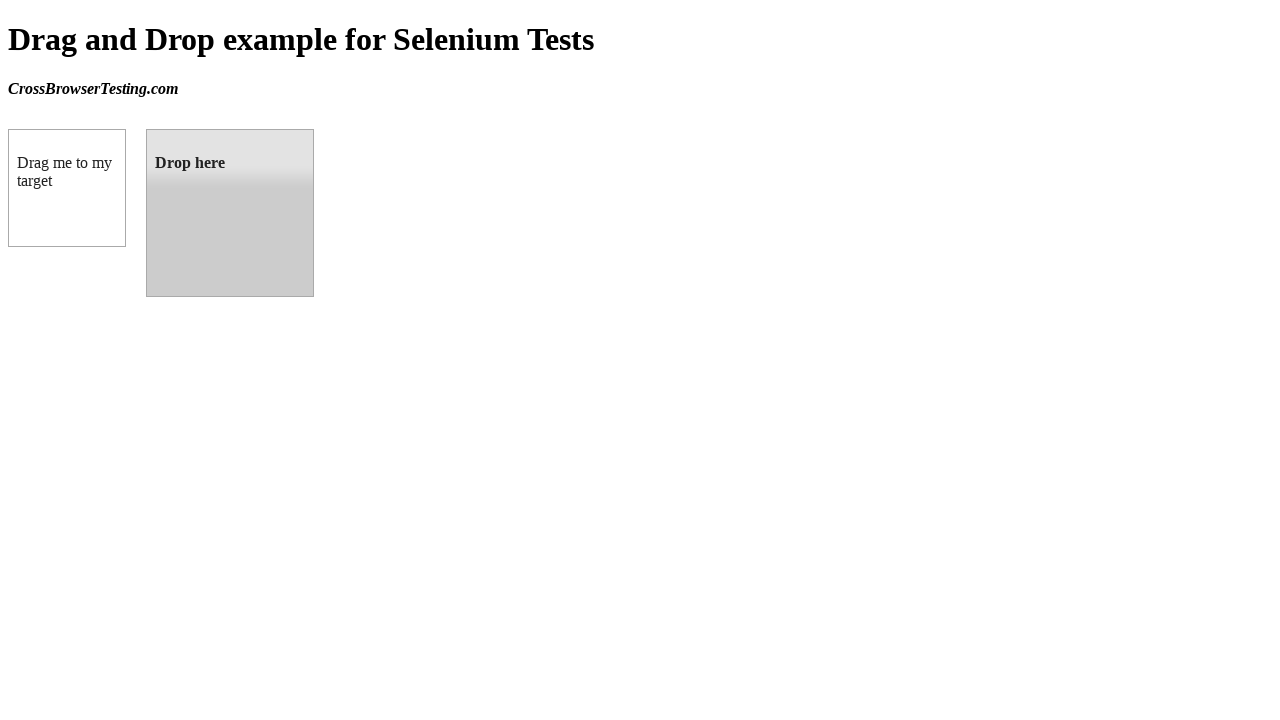

Located source element with ID 'draggable'
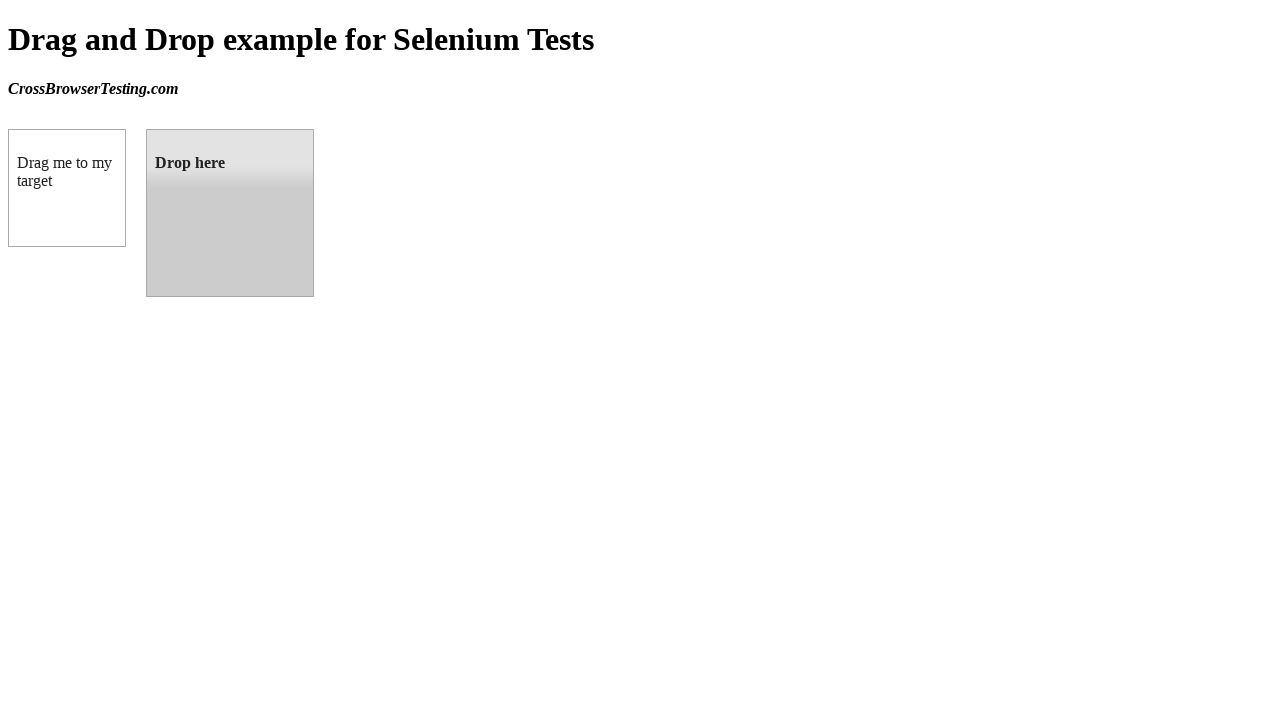

Located target element with ID 'droppable'
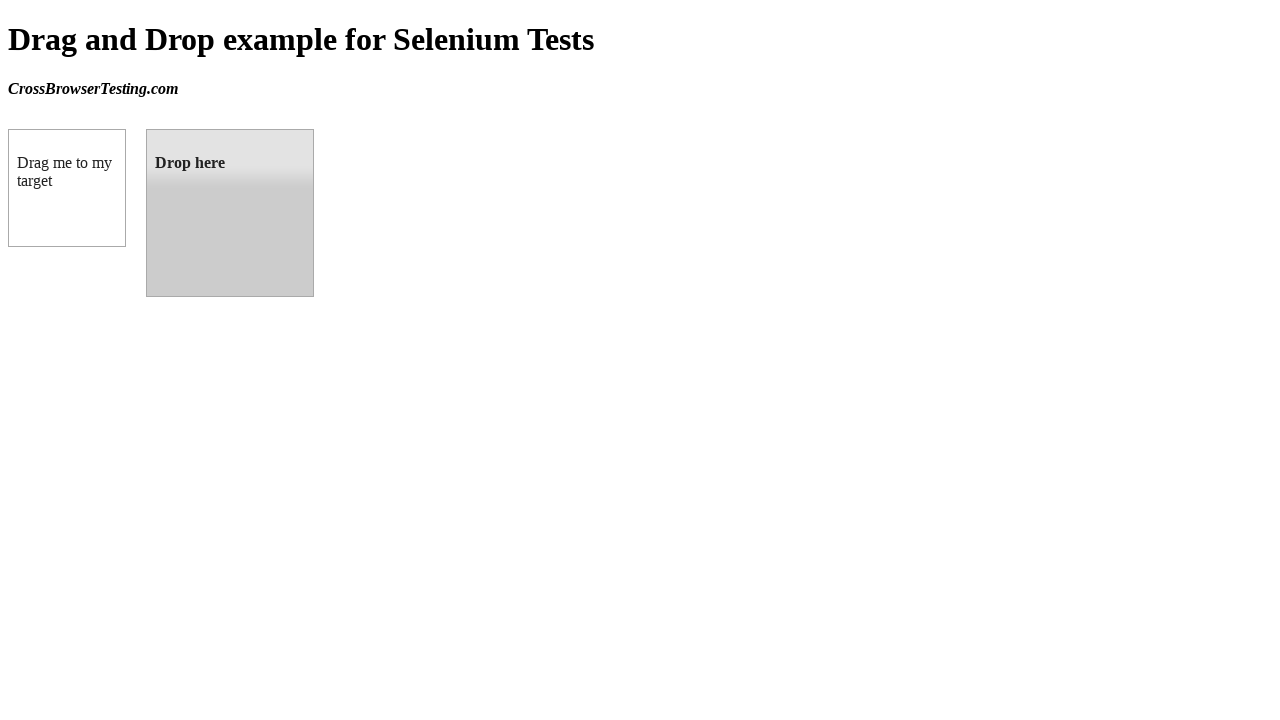

Retrieved bounding box of target element
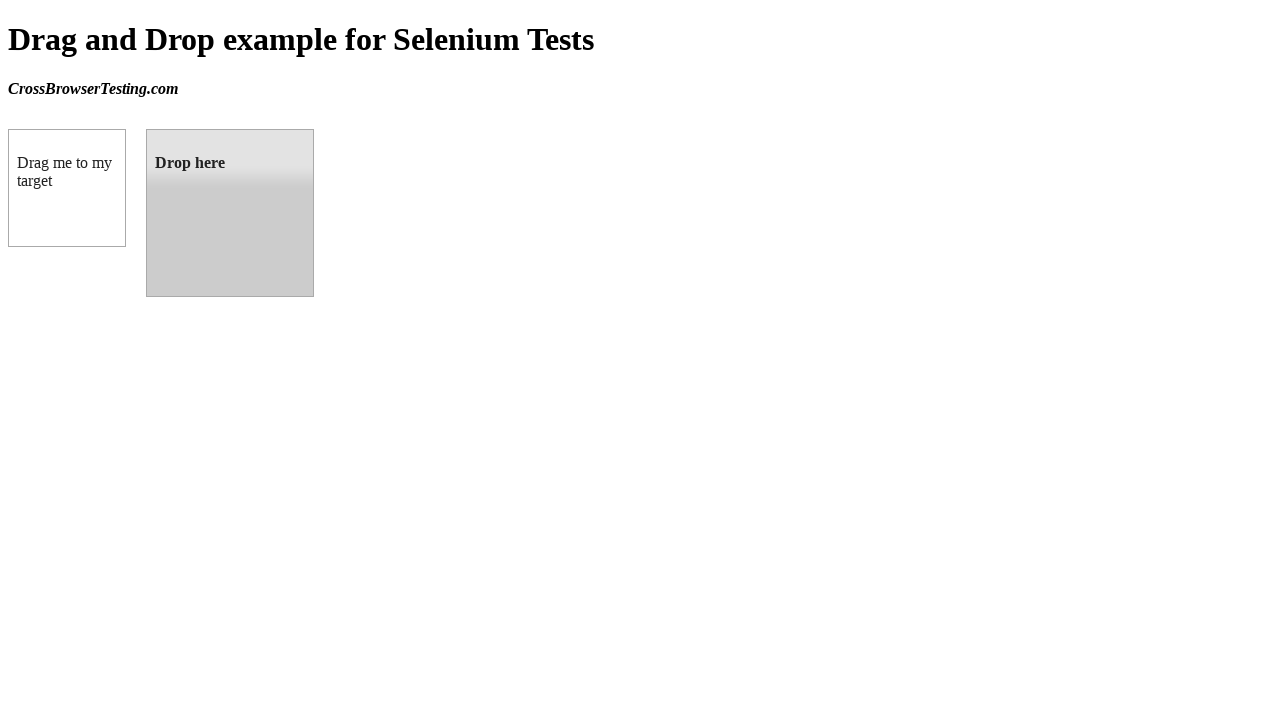

Retrieved bounding box of source element
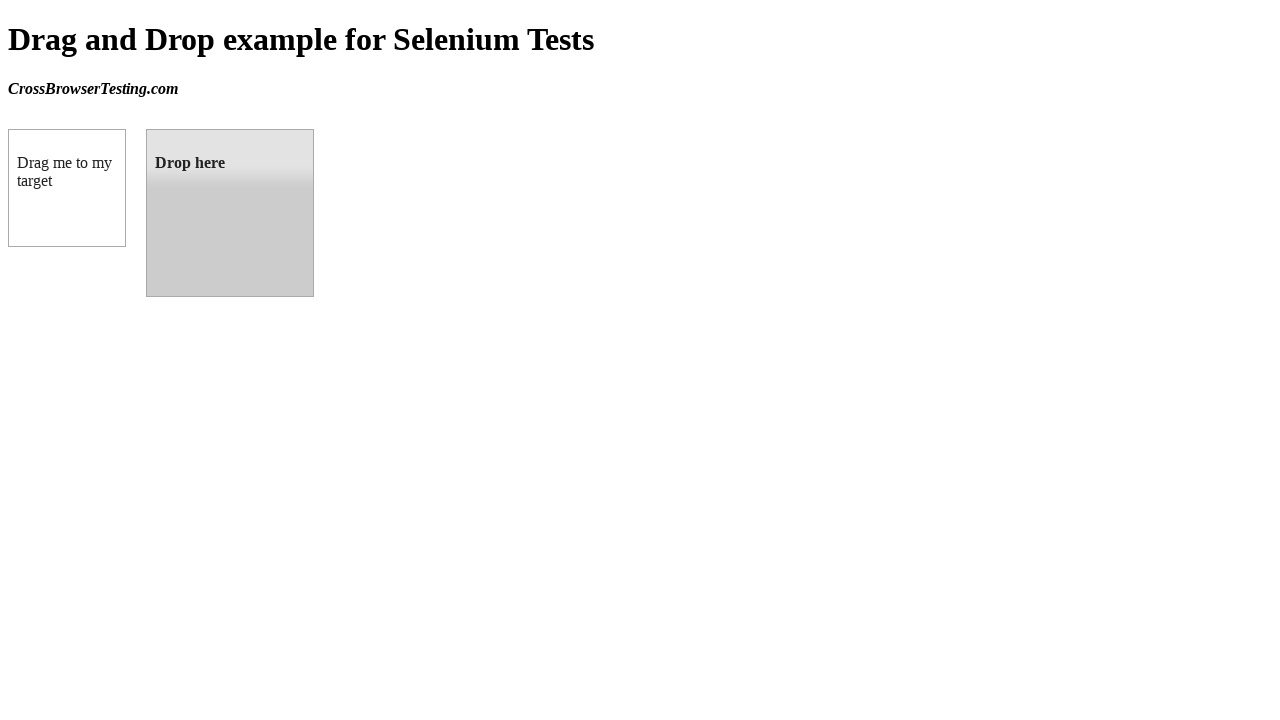

Calculated drag offset: x=138, y=0
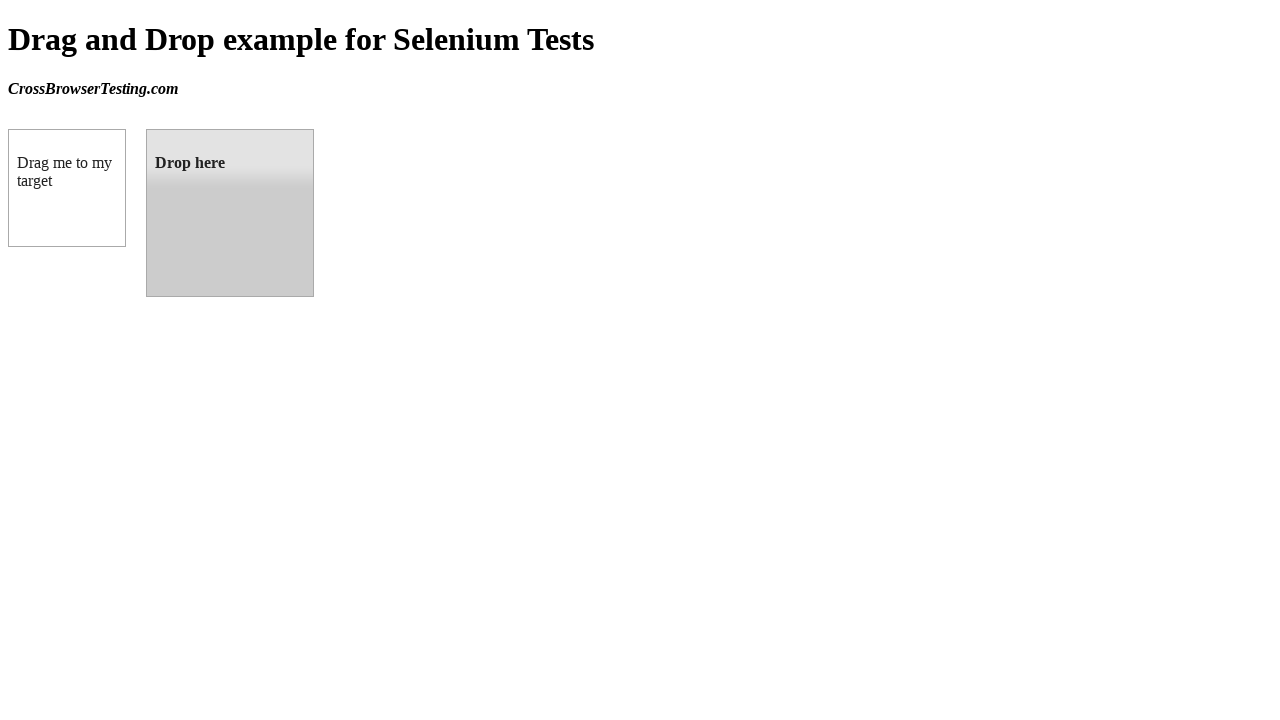

Retrieved updated bounding box of source element
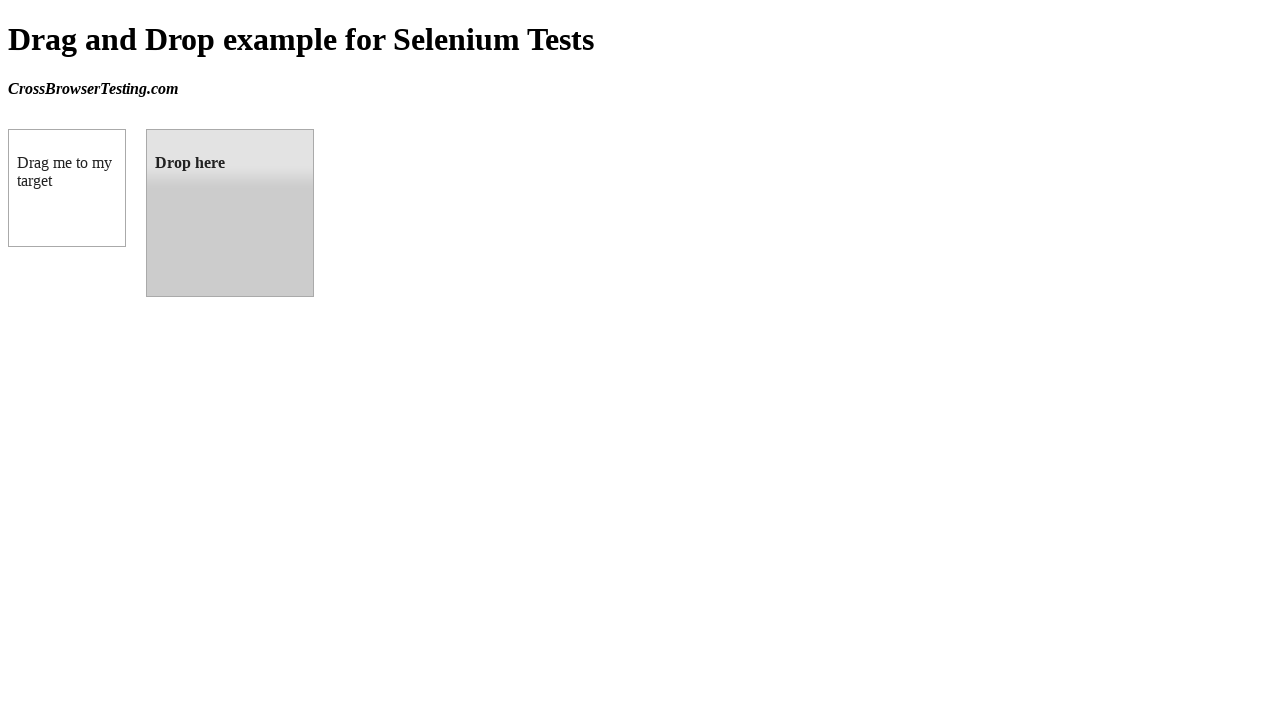

Moved mouse to center of source element at (67, 188)
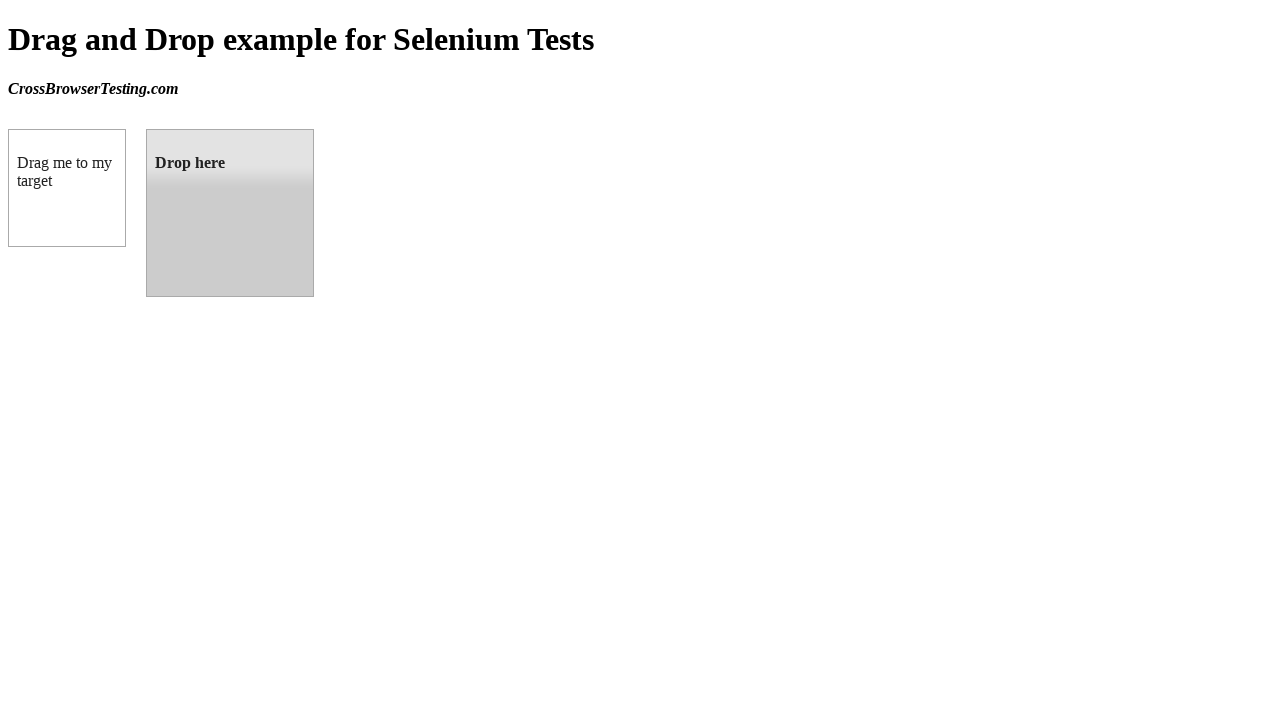

Pressed mouse button down to start drag at (67, 188)
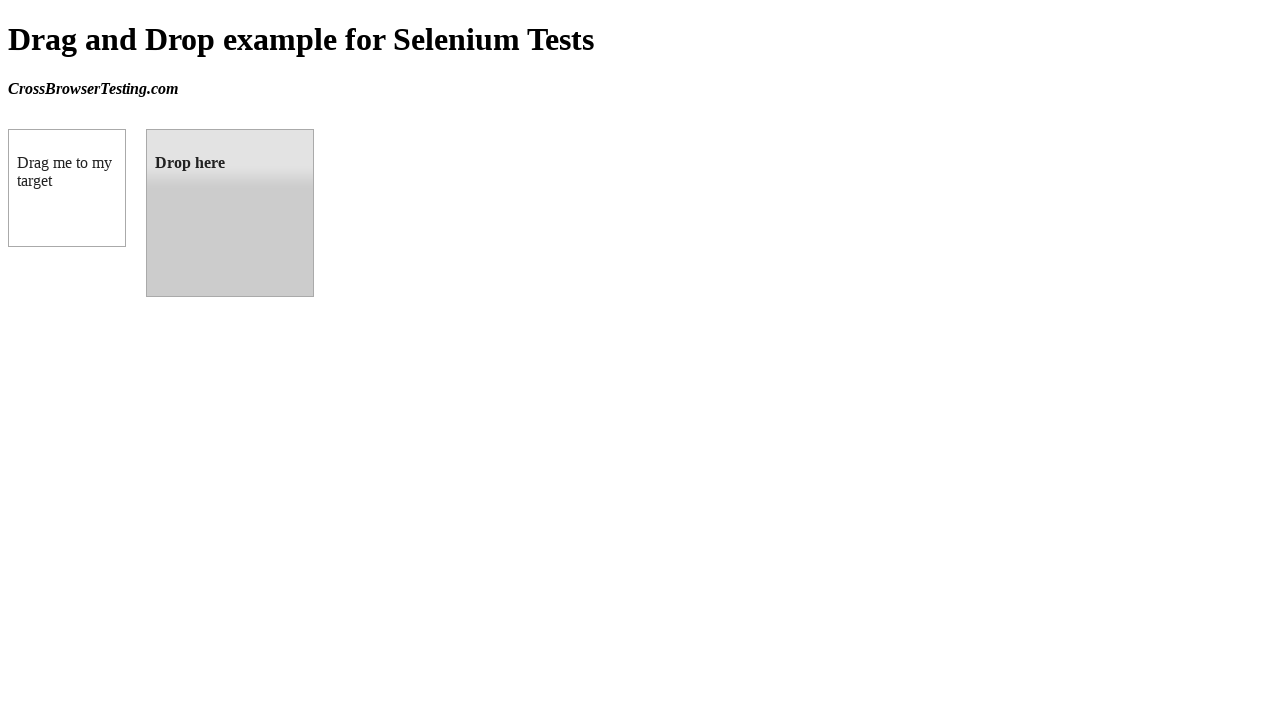

Moved mouse to target element position while dragging at (205, 188)
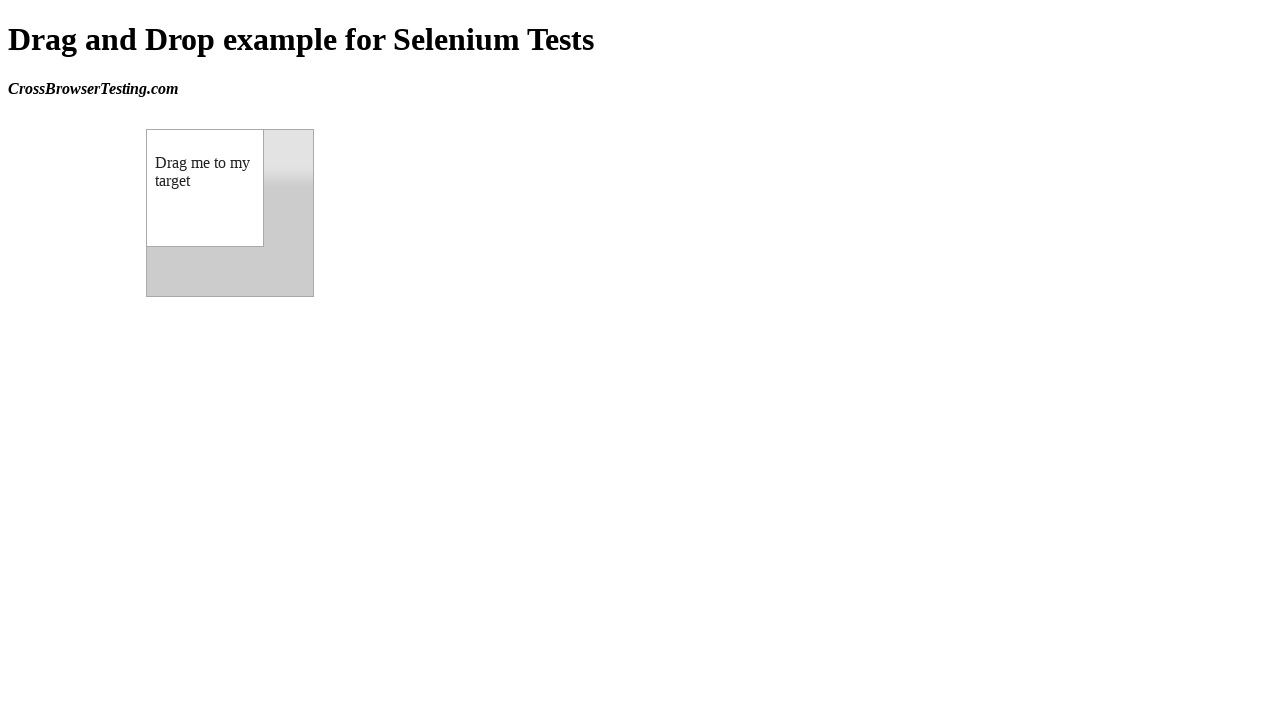

Released mouse button to complete drag and drop at (205, 188)
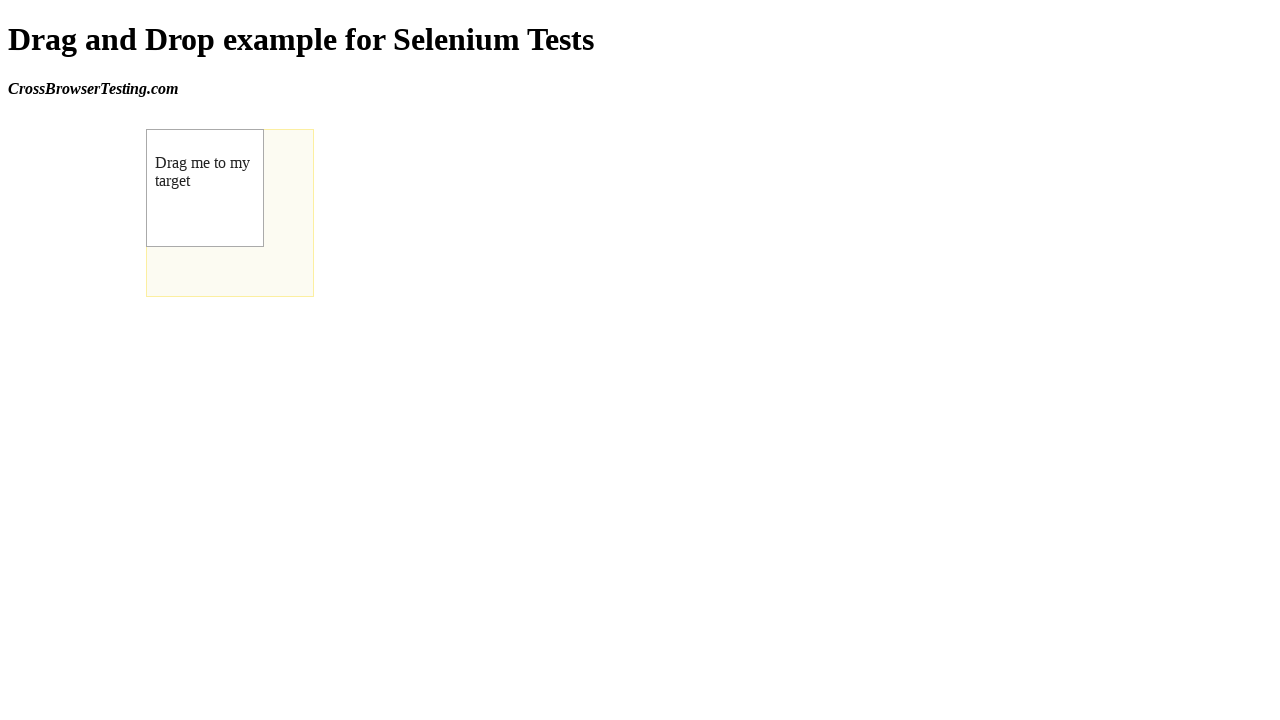

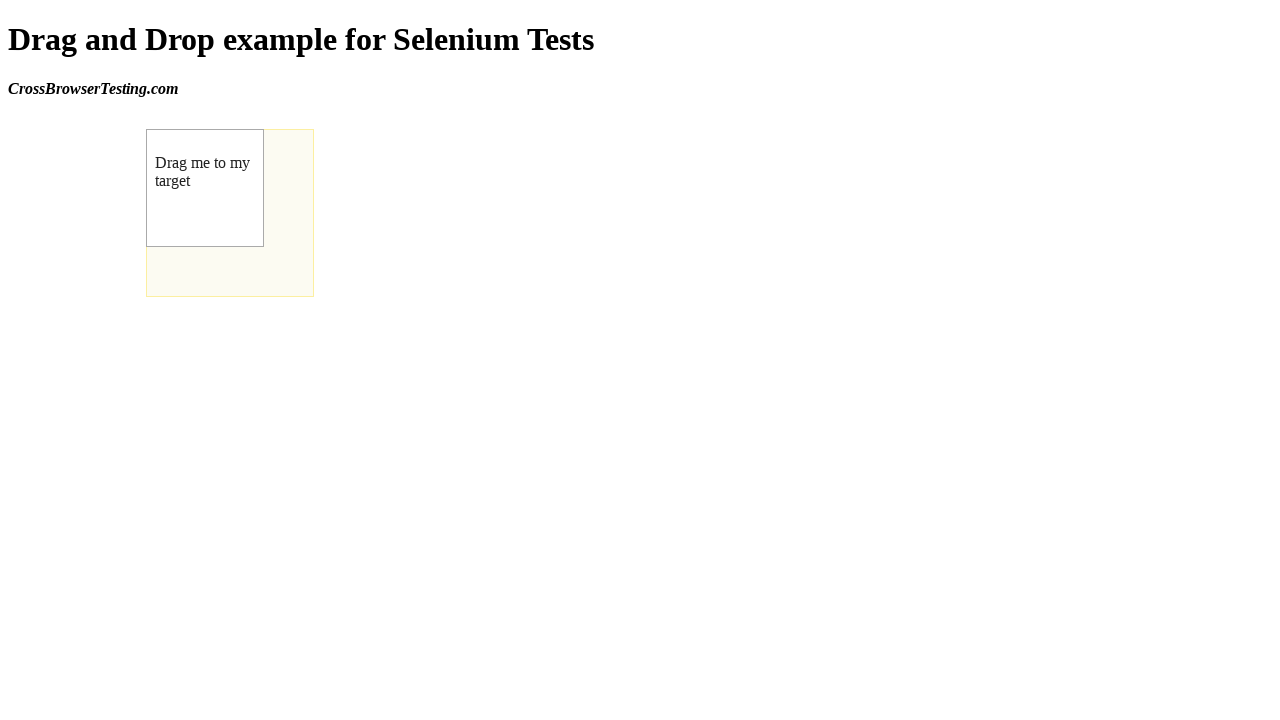